Tests the CFE (Mexican Federal Electricity Commission) bidding portal search functionality by entering a procedure number and verifying search results are displayed in a table.

Starting URL: https://msc.cfe.mx/Aplicaciones/NCFE/Concursos/

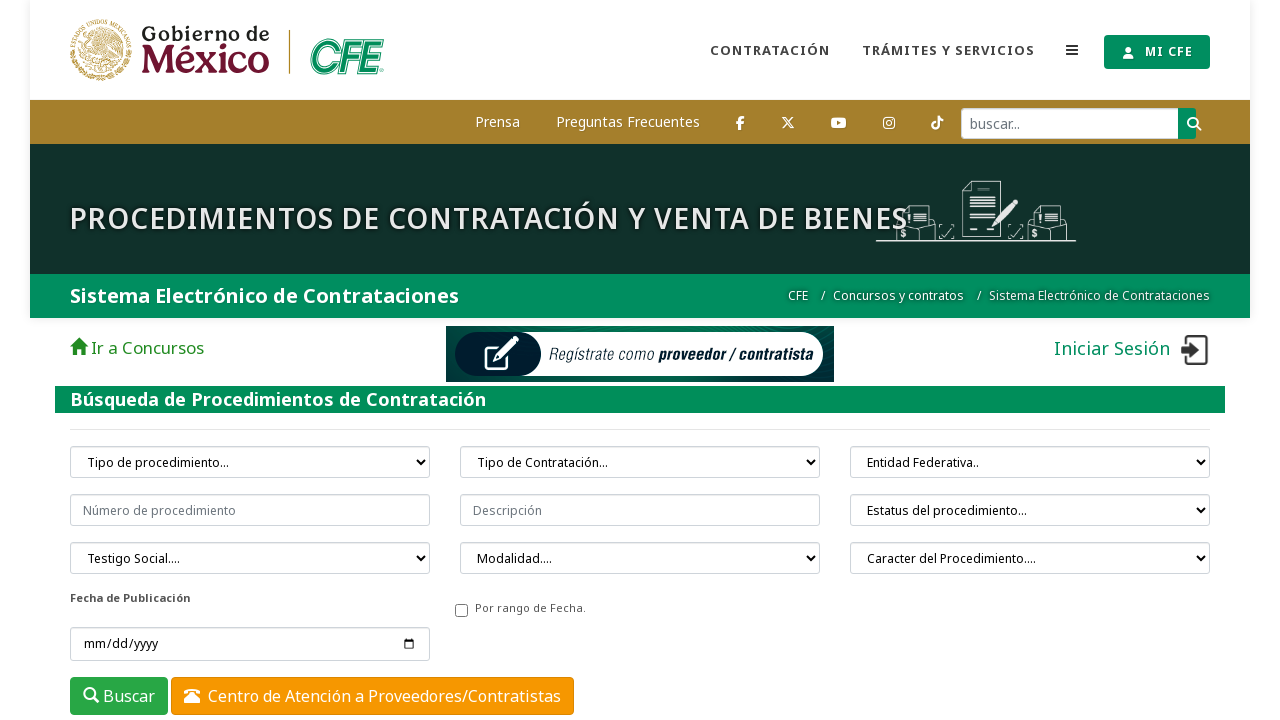

Waited for procedure number input field to become visible
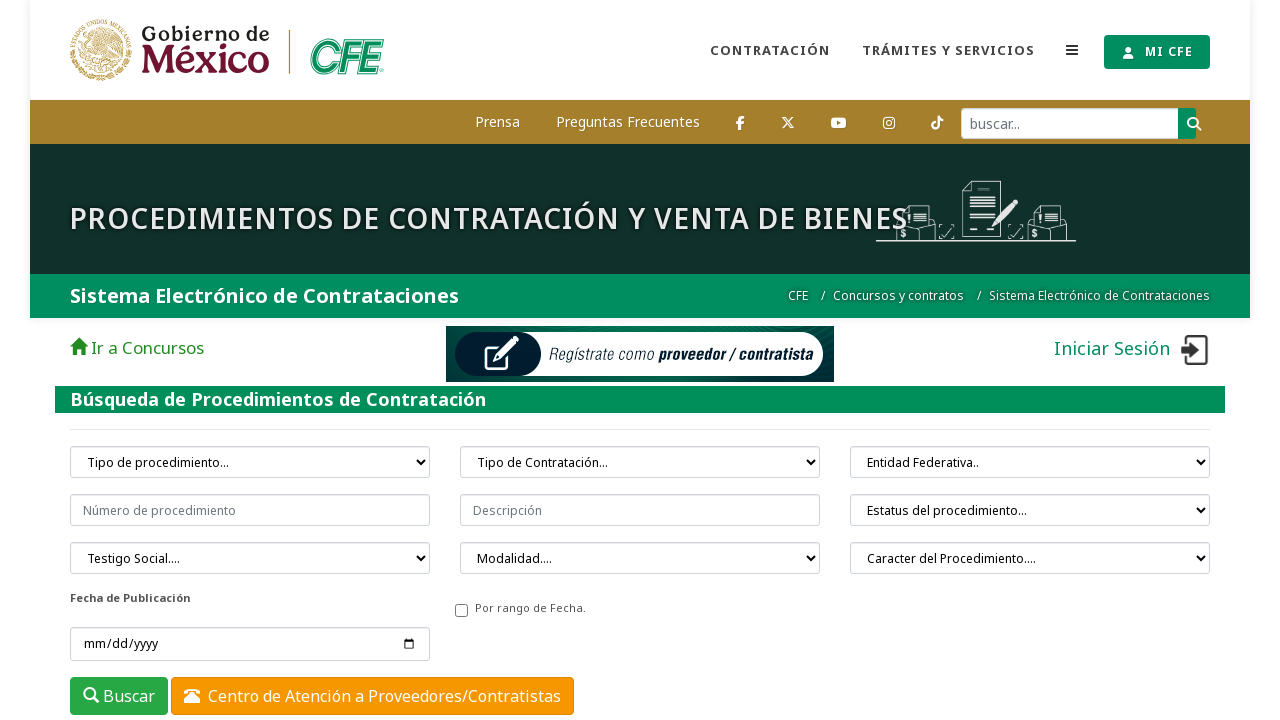

Filled procedure number input field with 'CFE-0201' on input[placeholder="Número de procedimiento"]
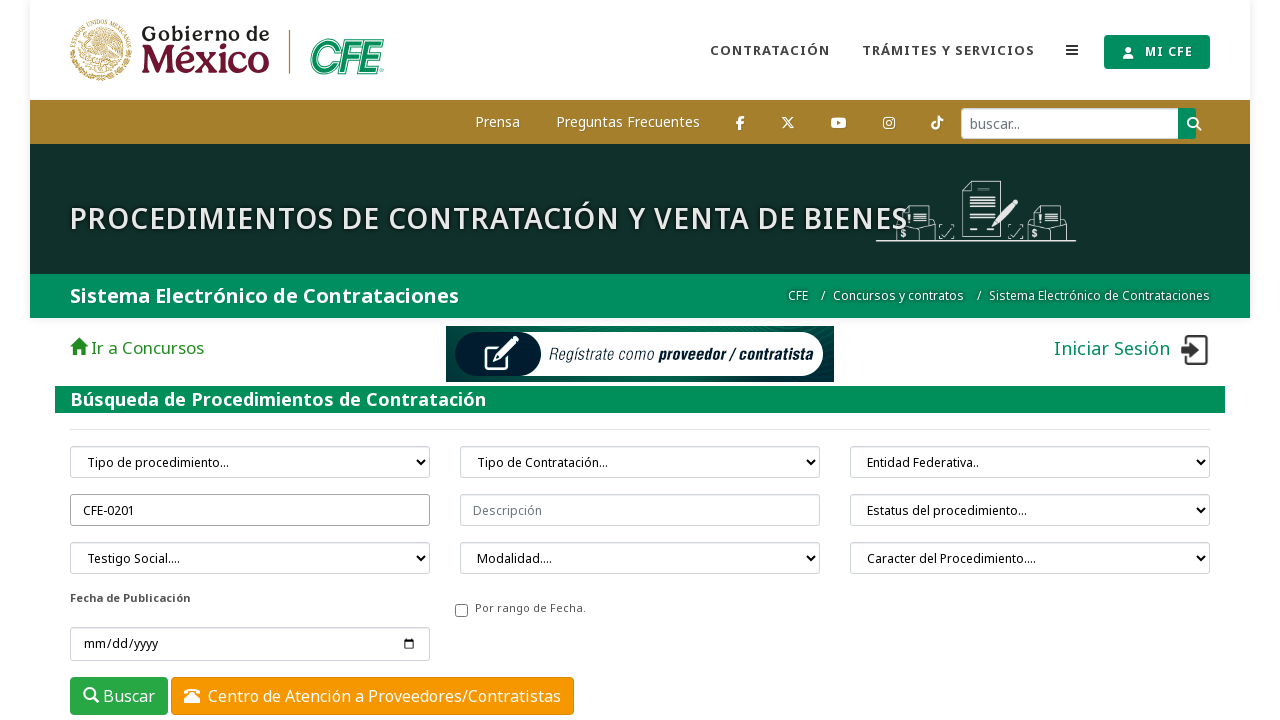

Clicked search button to submit the procedure number query at (119, 696) on button.btn.btn-success
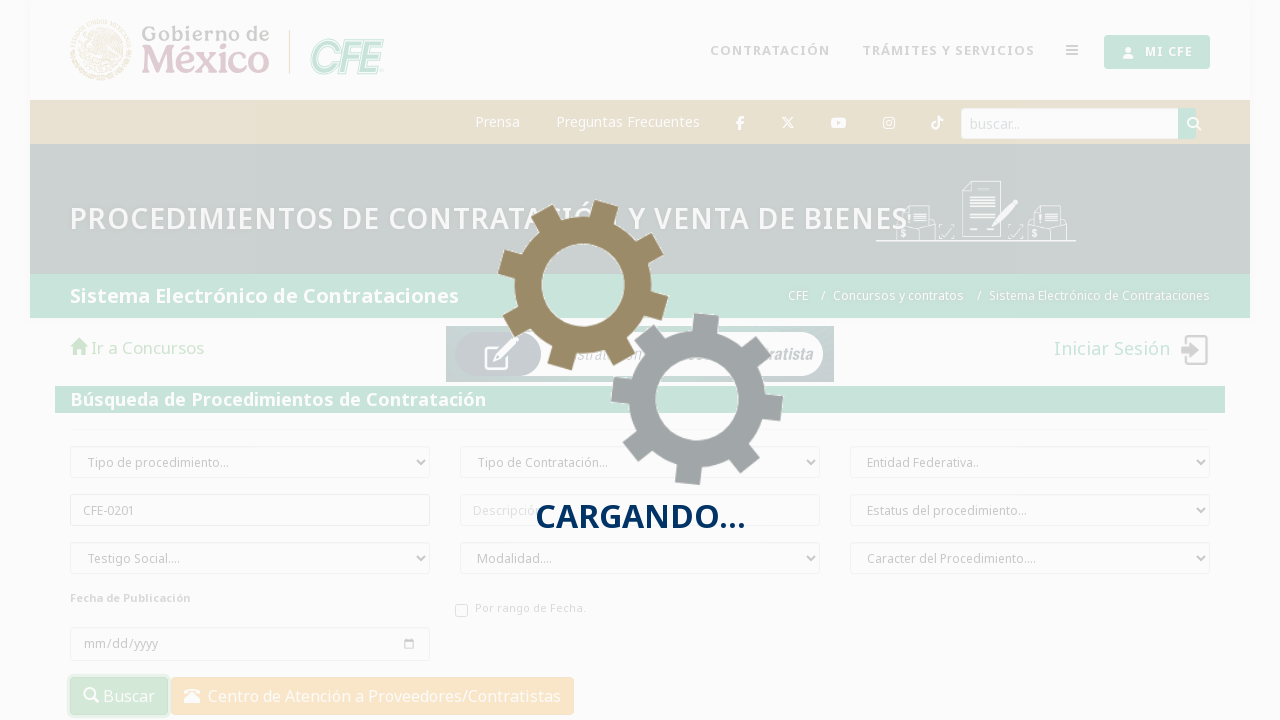

Search results table loaded with data rows displayed
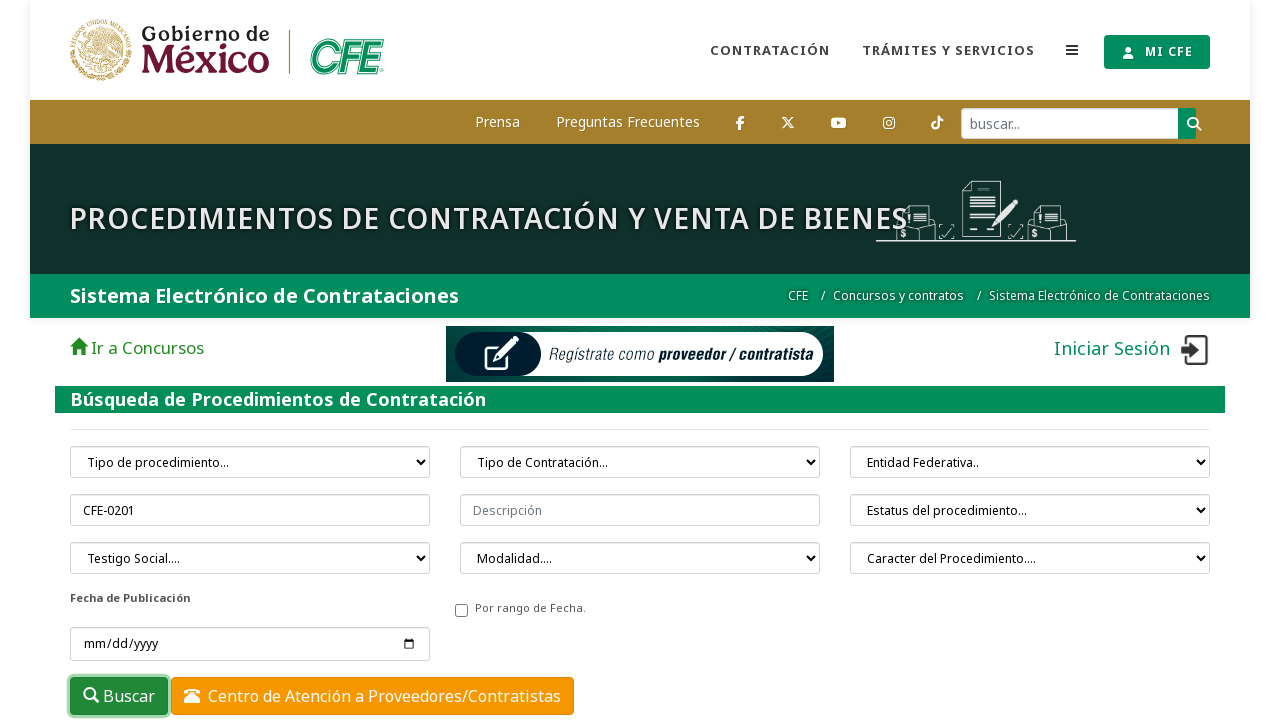

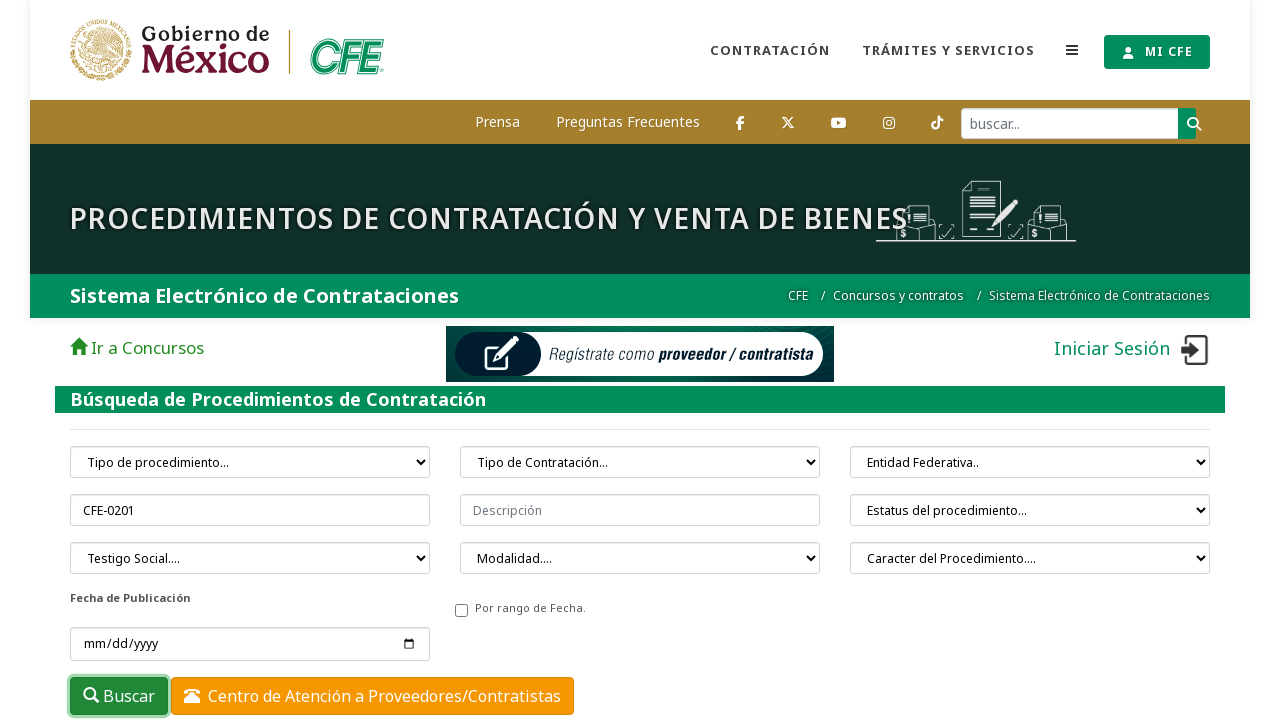